Navigates to a Korean social economy support center announcements page, waits for the table to load, then opens the first announcement detail page in a new tab and verifies the detail content loads.

Starting URL: https://sehub.net/archives/category/alarm/opencat

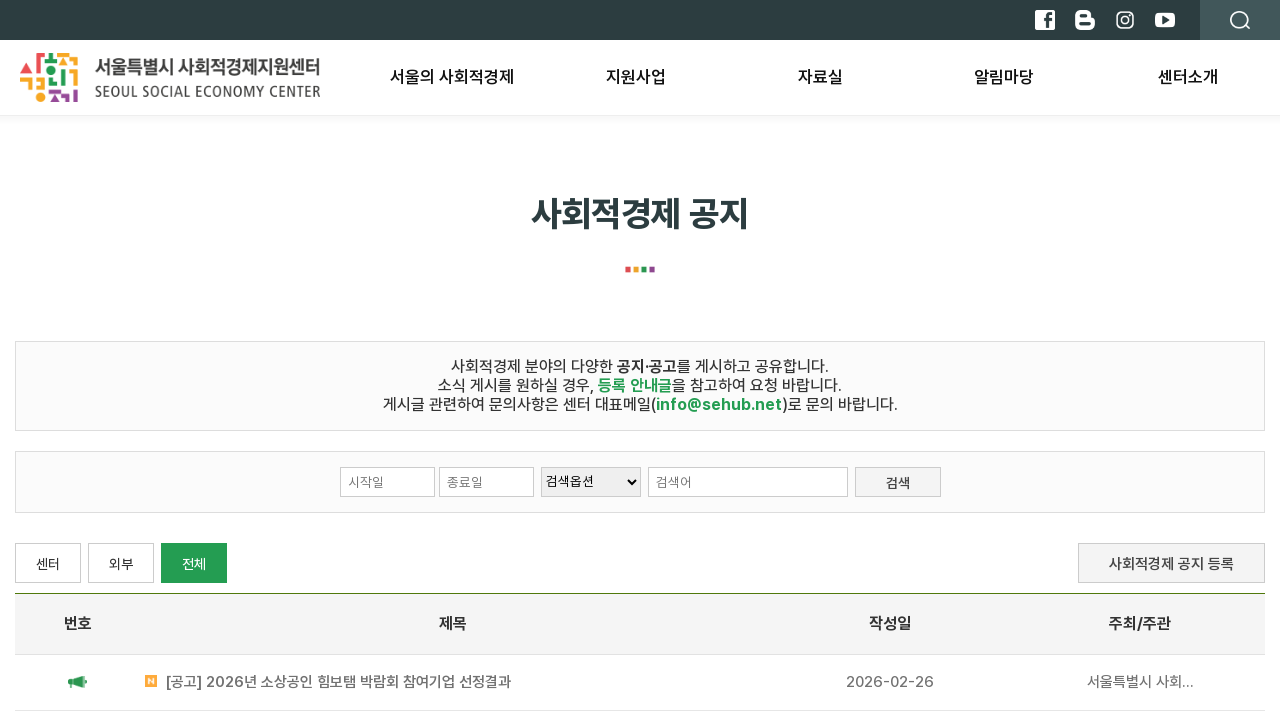

Waited for table rows to load on announcements listing page
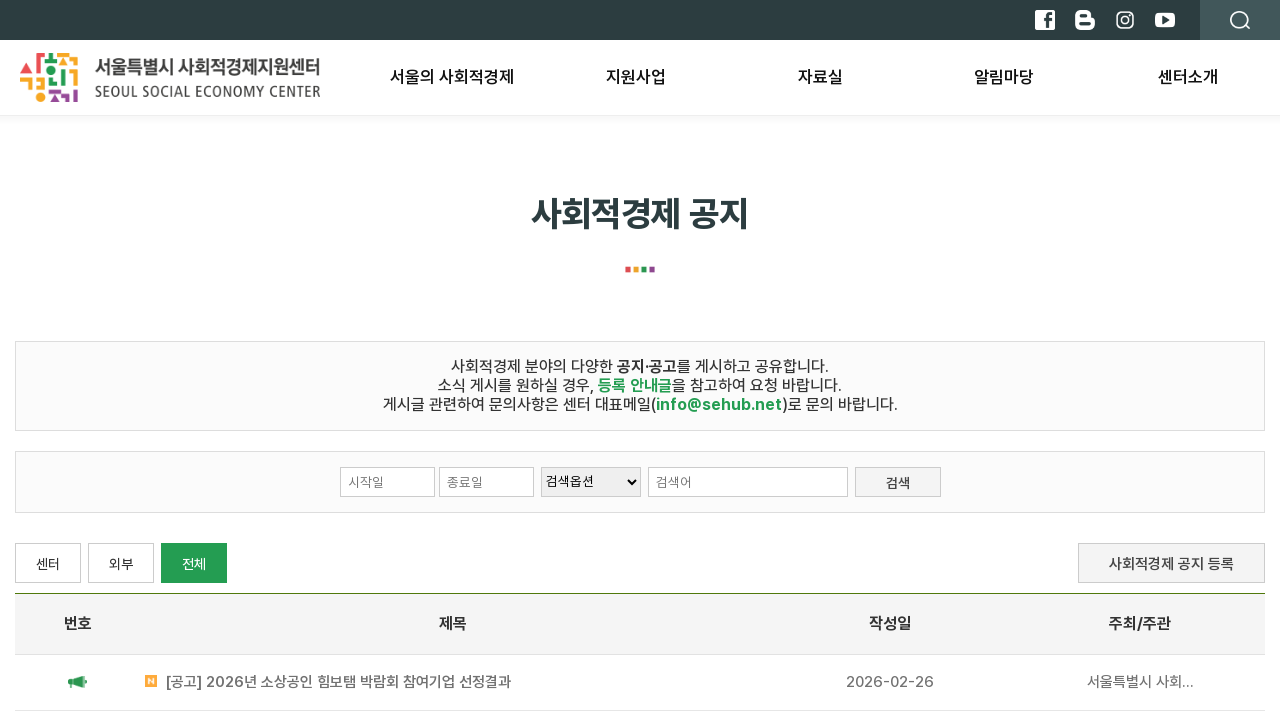

Located valid announcement rows with title links
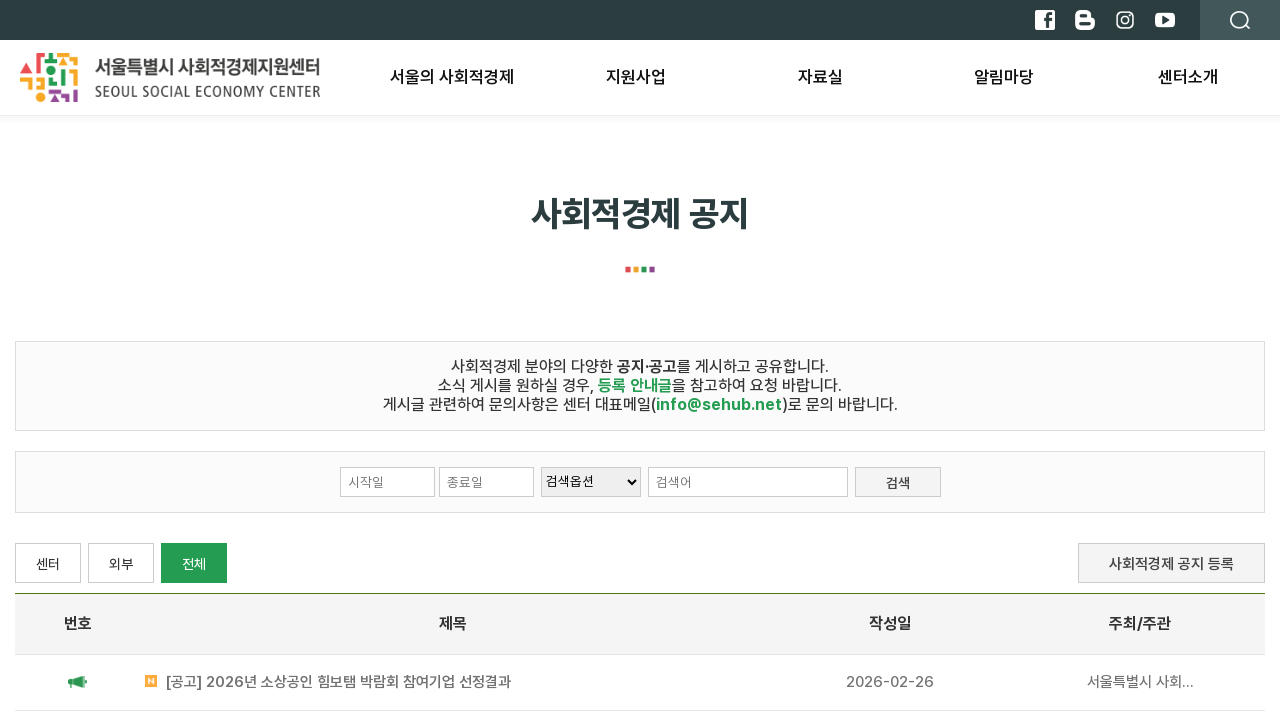

Selected first announcement link
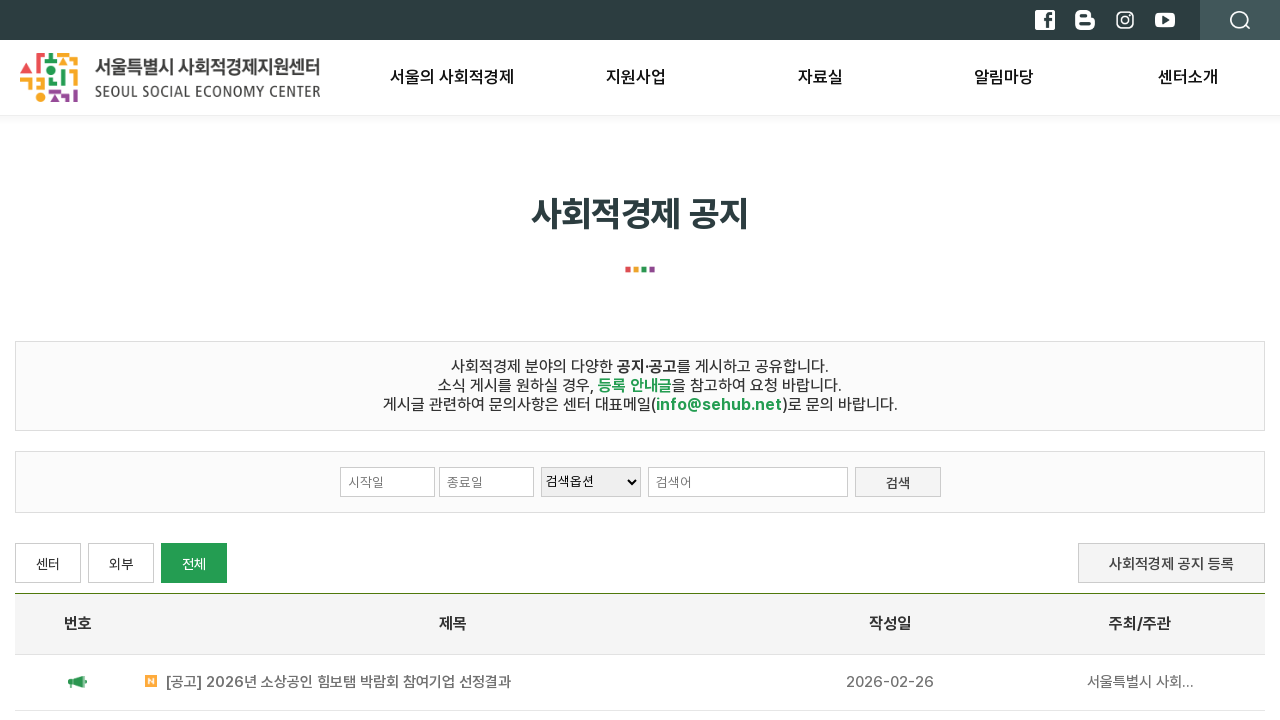

Retrieved detail page URL from first announcement
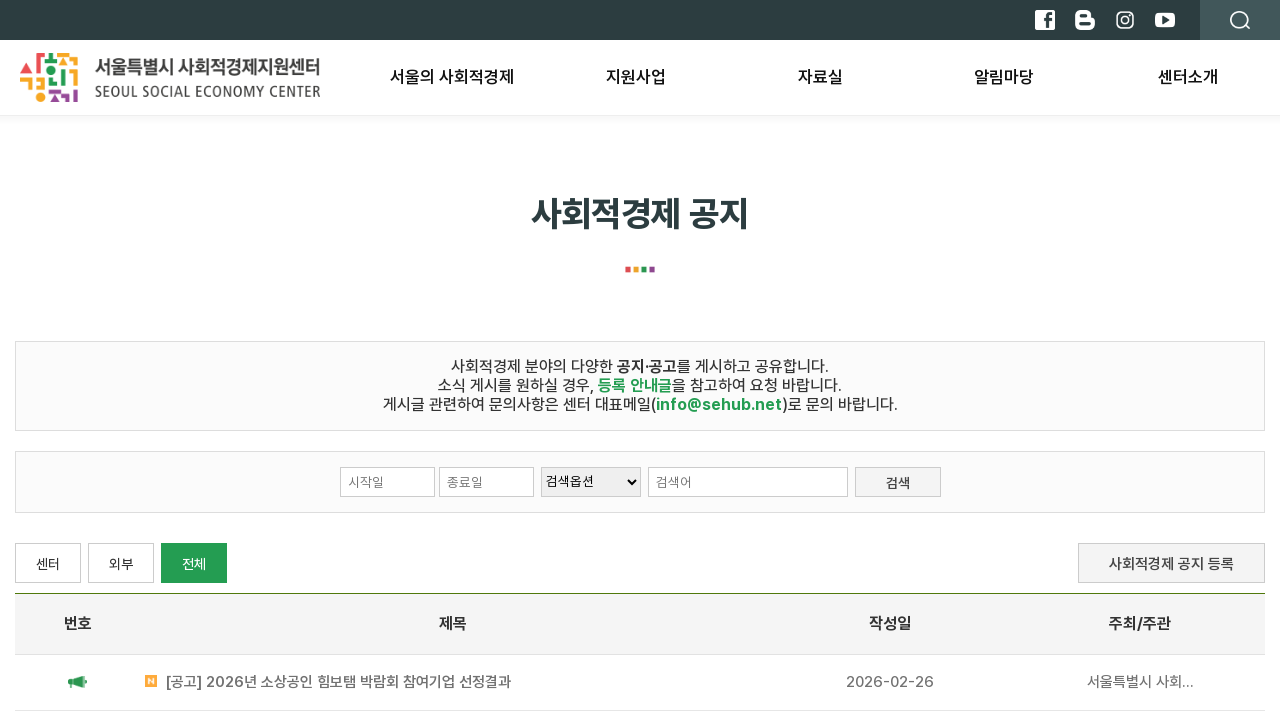

Opened new tab for detail page
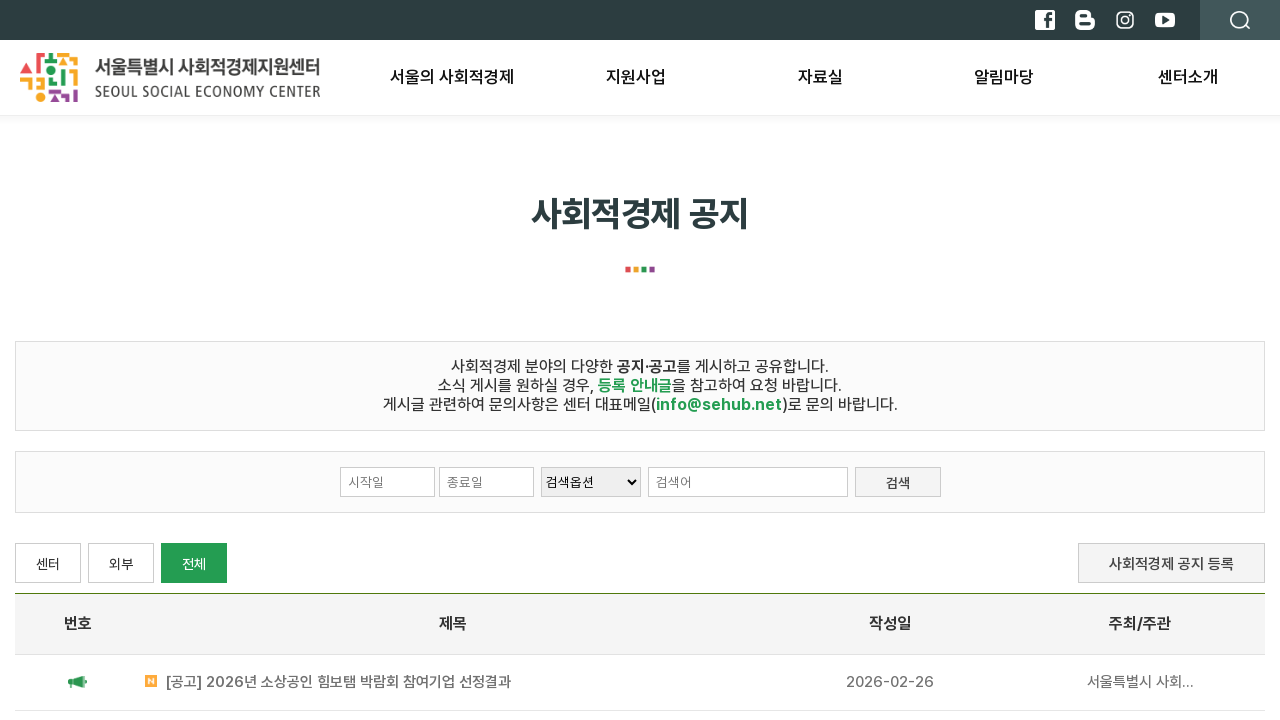

Navigated to announcement detail page
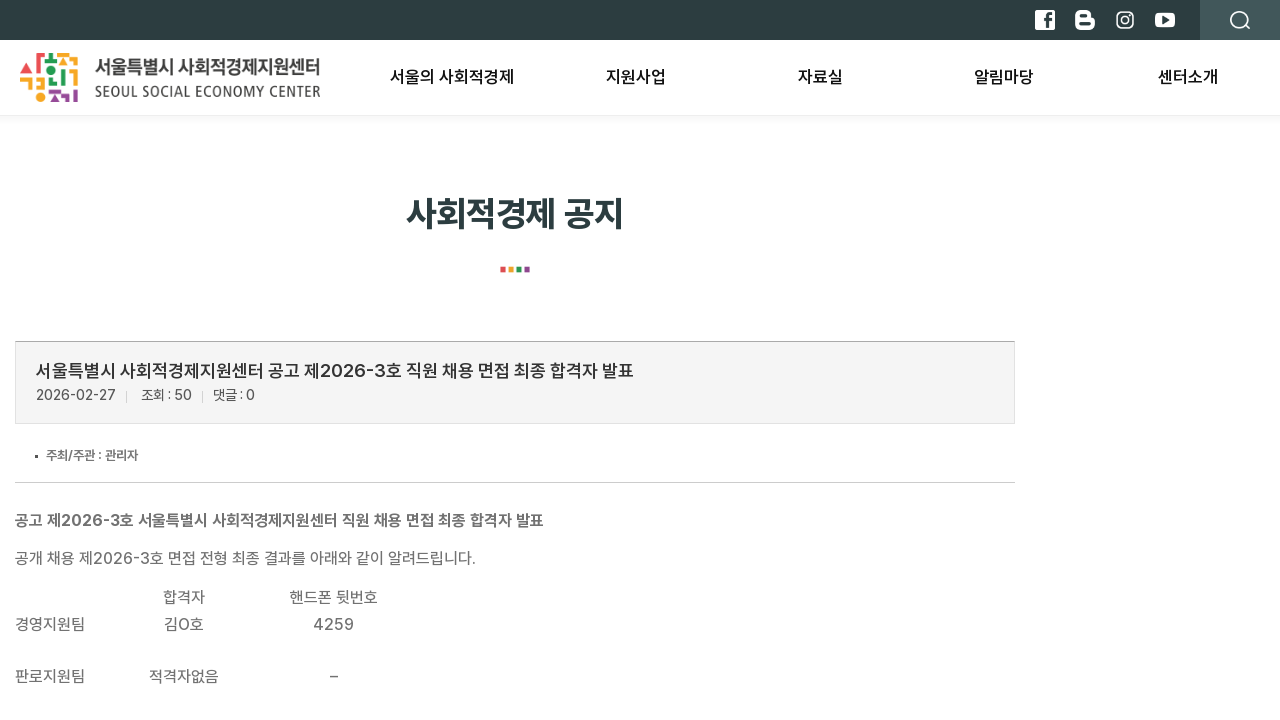

Verified detail page content loaded successfully
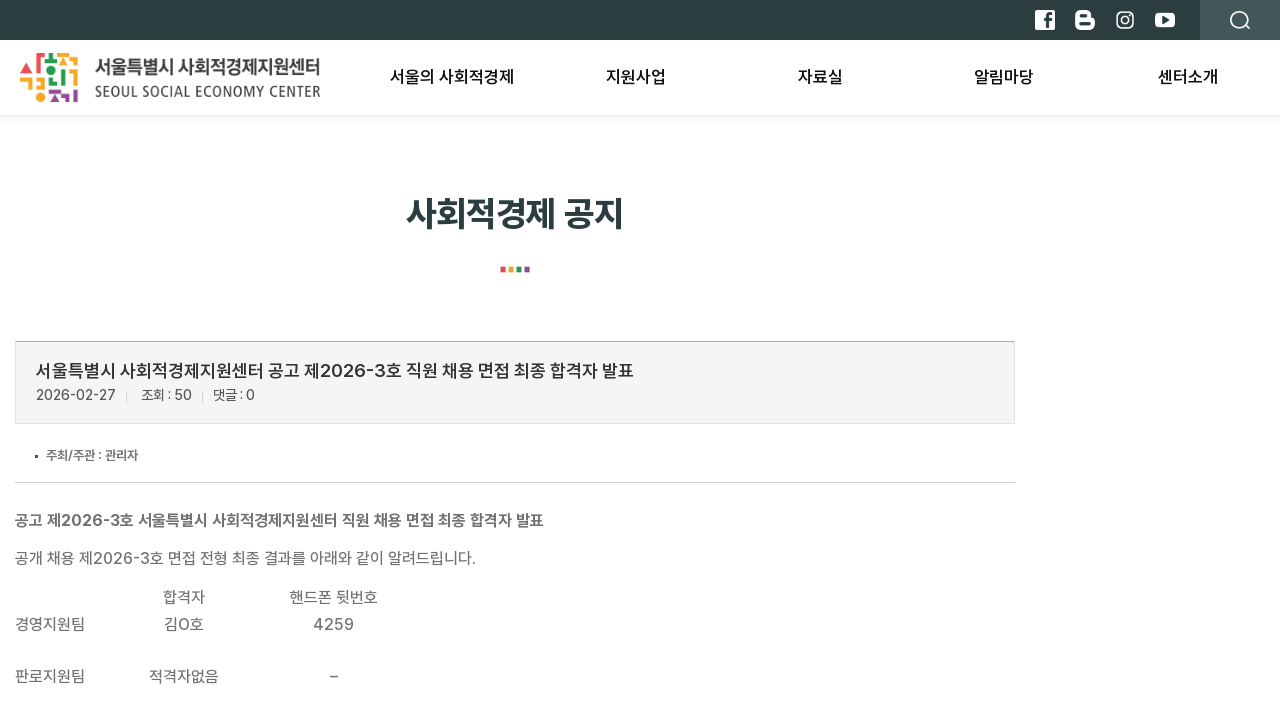

Closed detail page tab
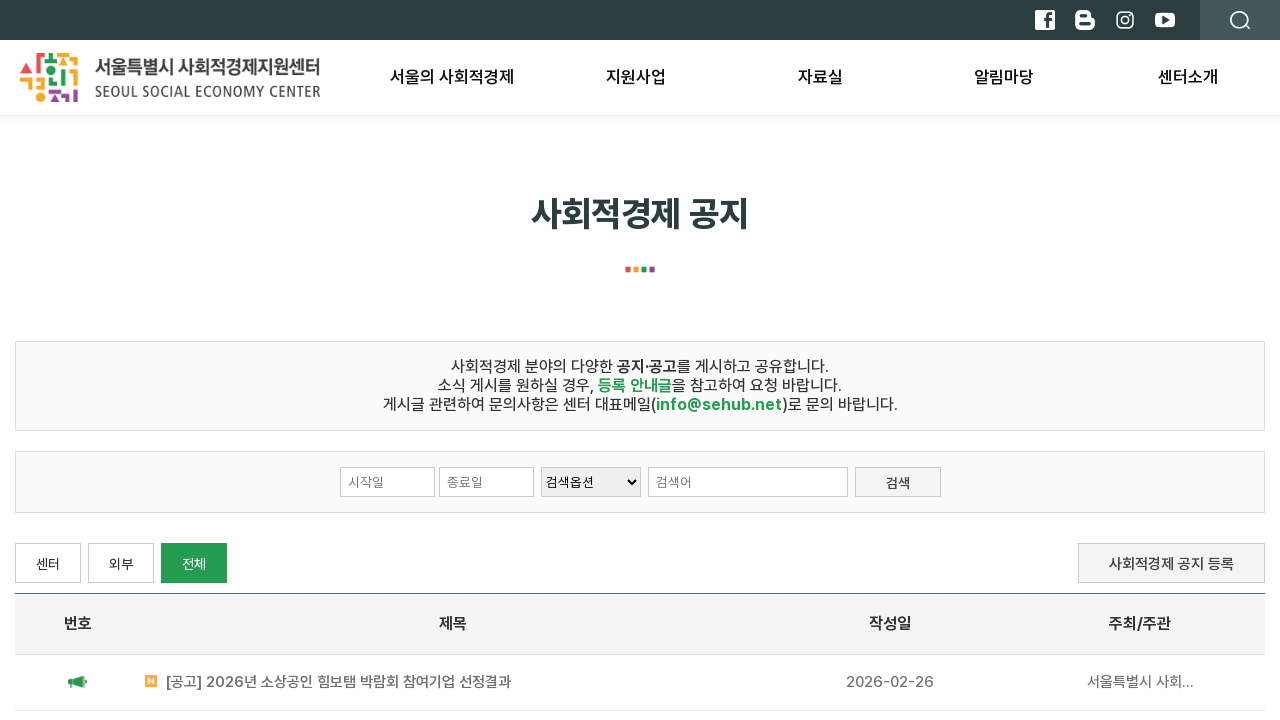

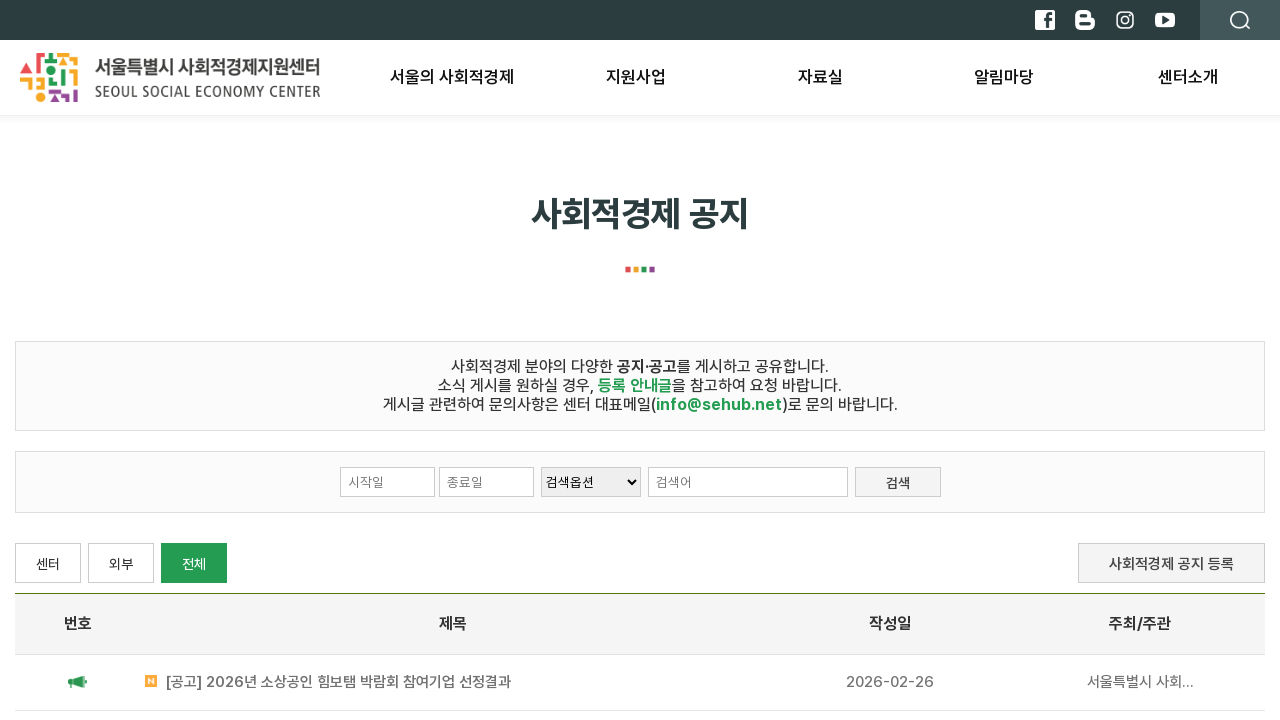